Tests browser navigation functionality by navigating between pages, going back, forward, and refreshing, while verifying page content at different points.

Starting URL: http://the-internet.herokuapp.com/

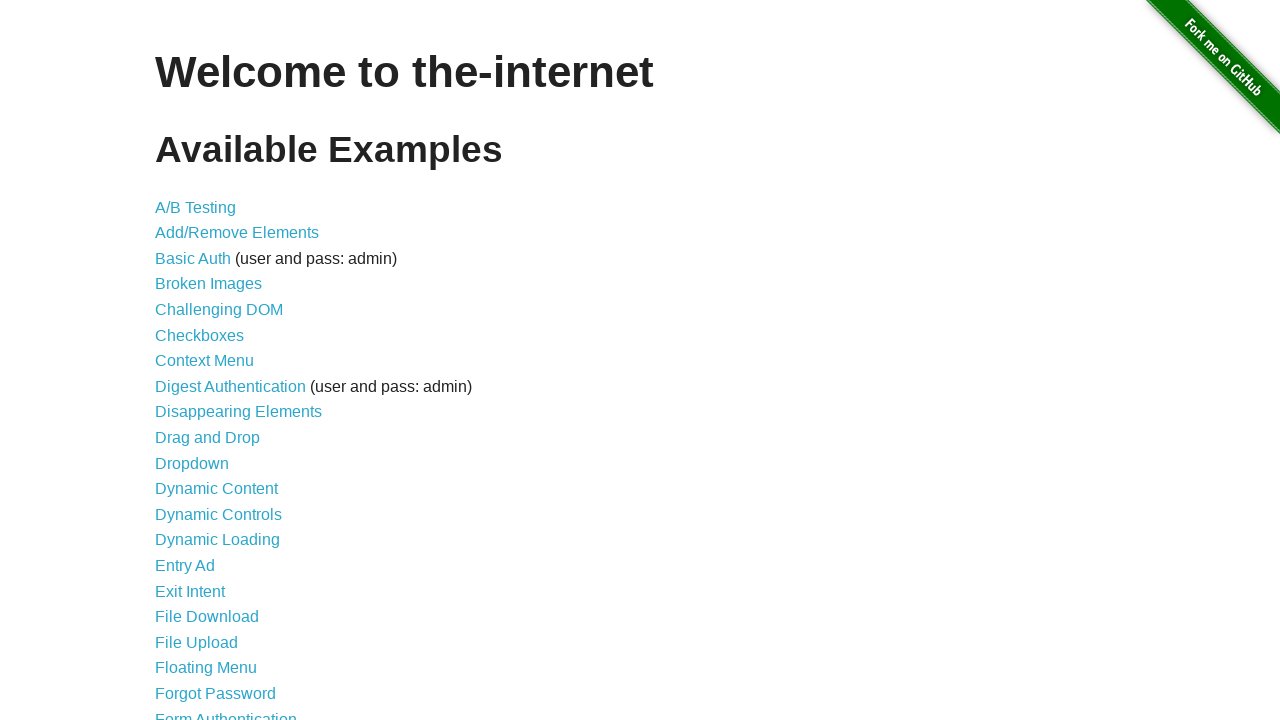

Navigated to the new windows page
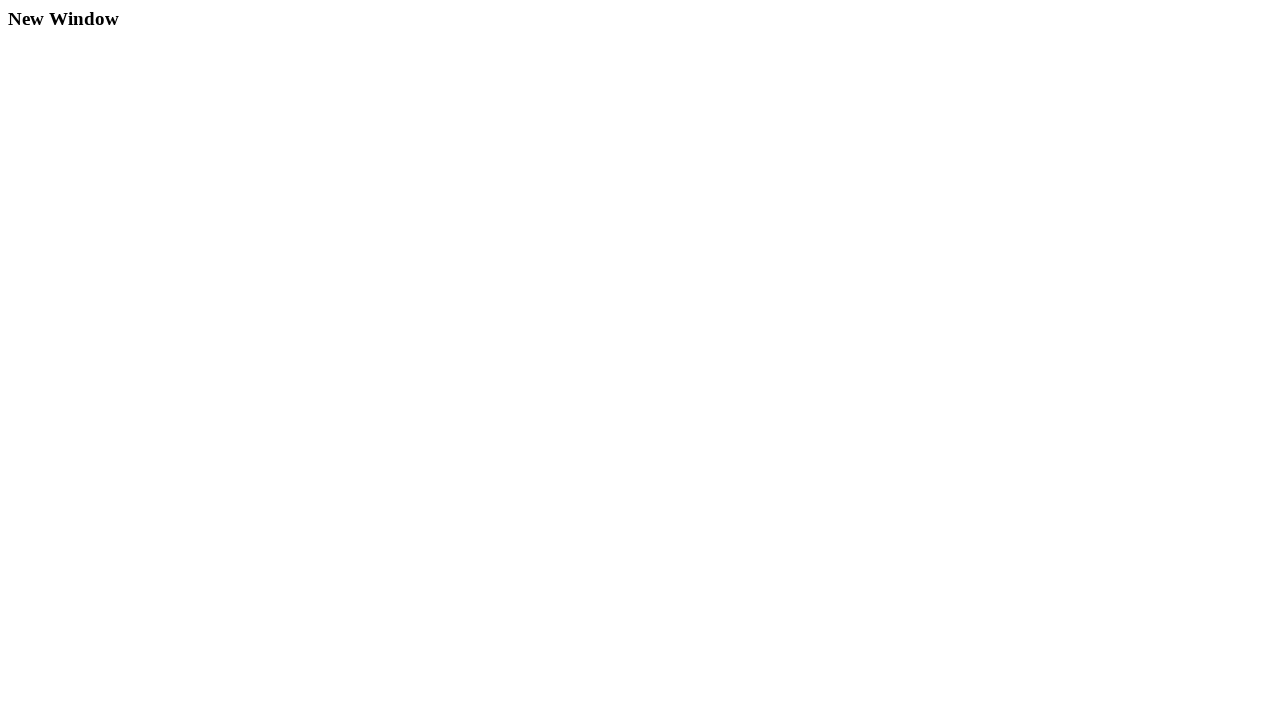

Navigated back to the previous page
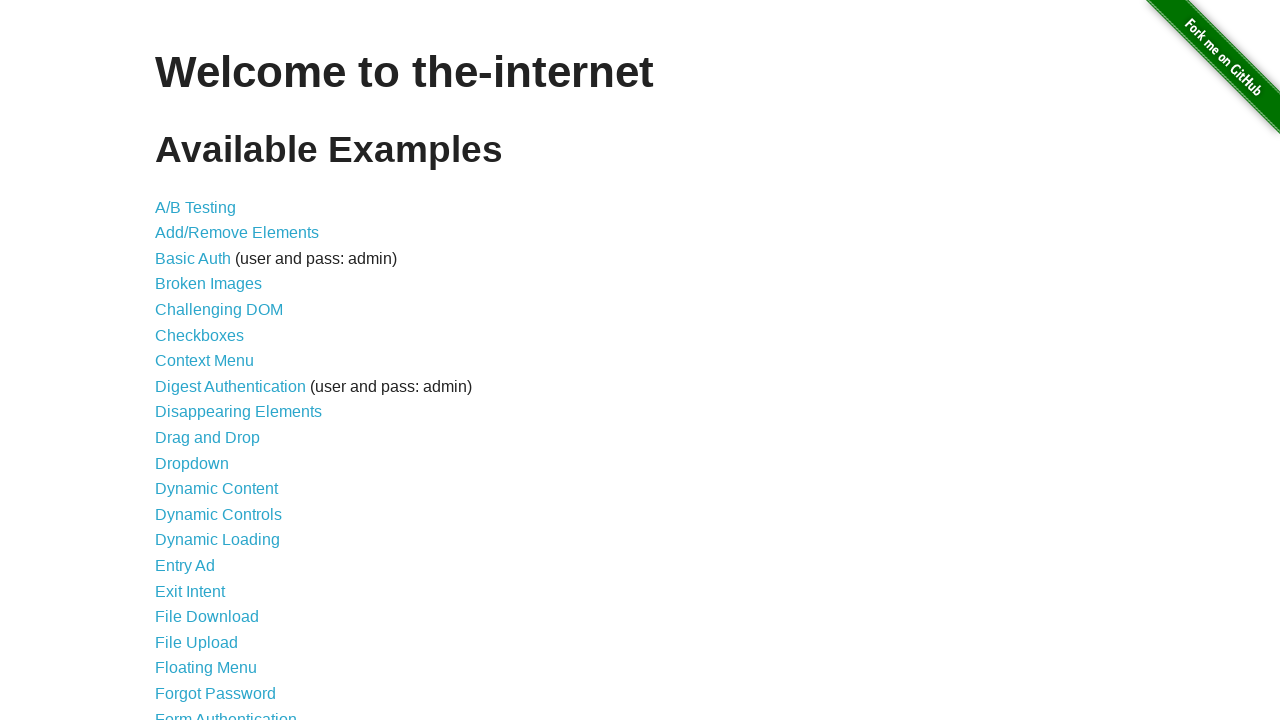

Navigated forward to the windows page
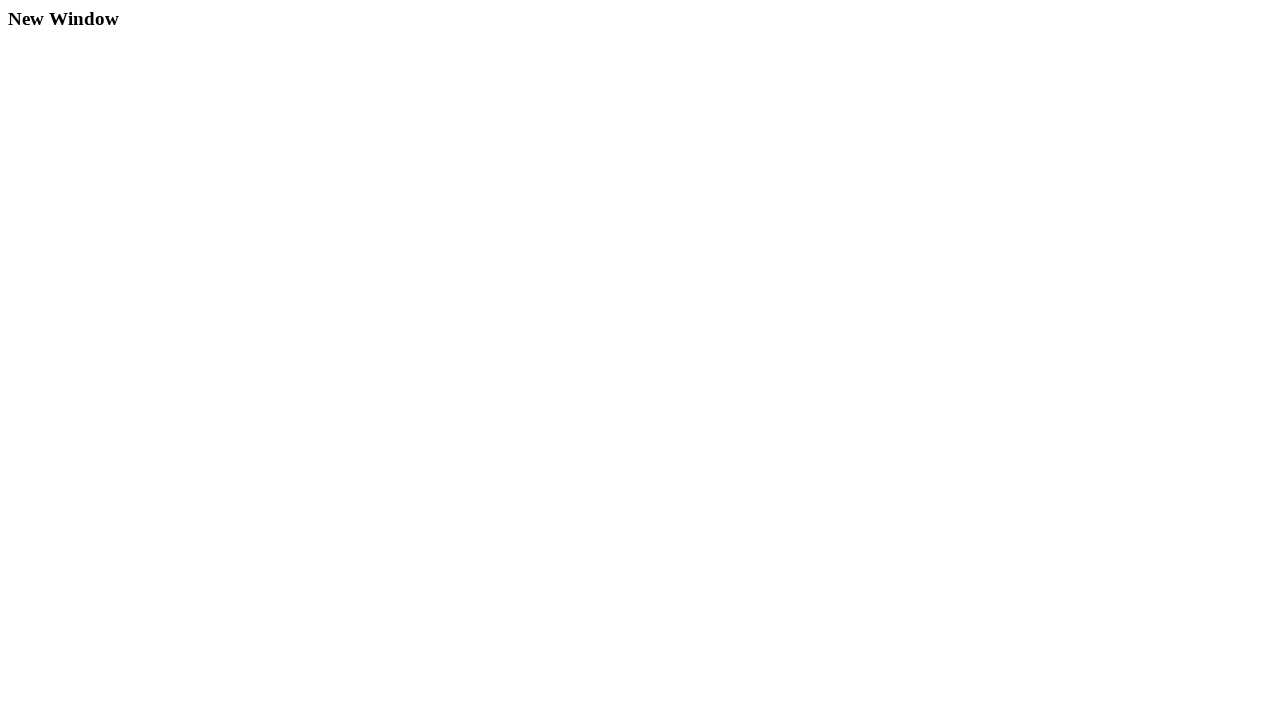

Verified the heading element on the windows/new page
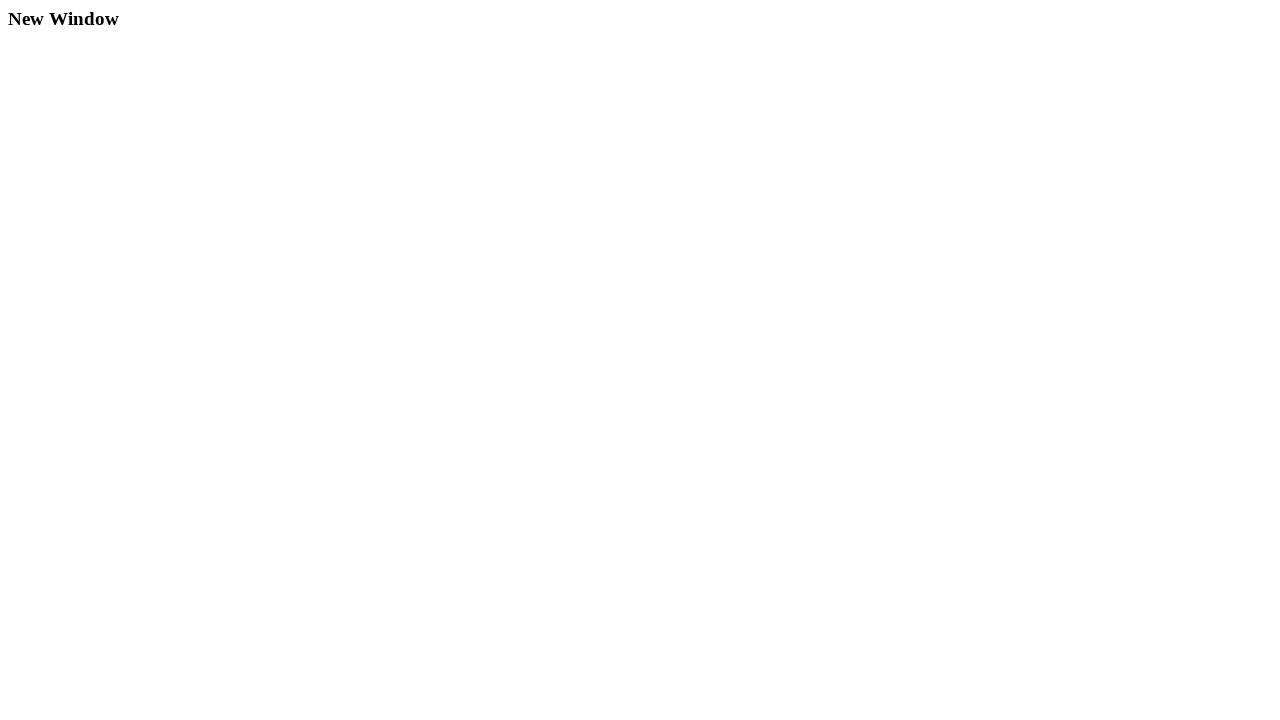

Refreshed the current page
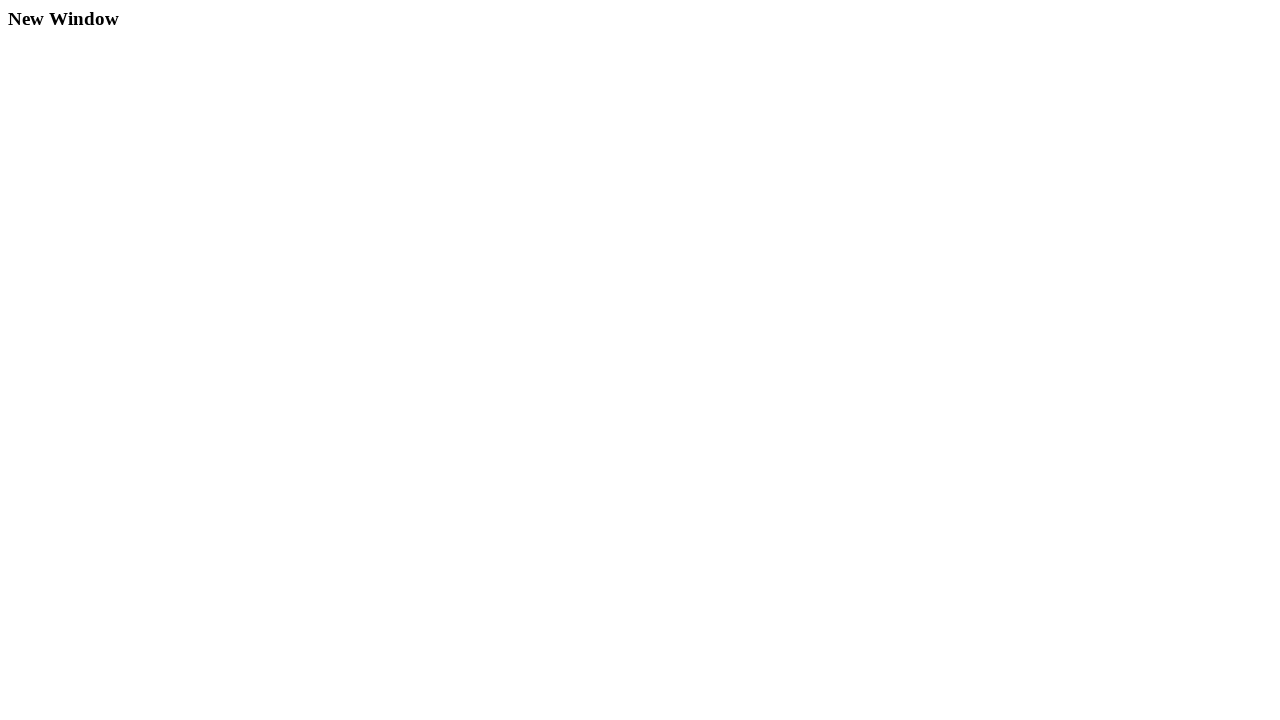

Navigated back to the home page
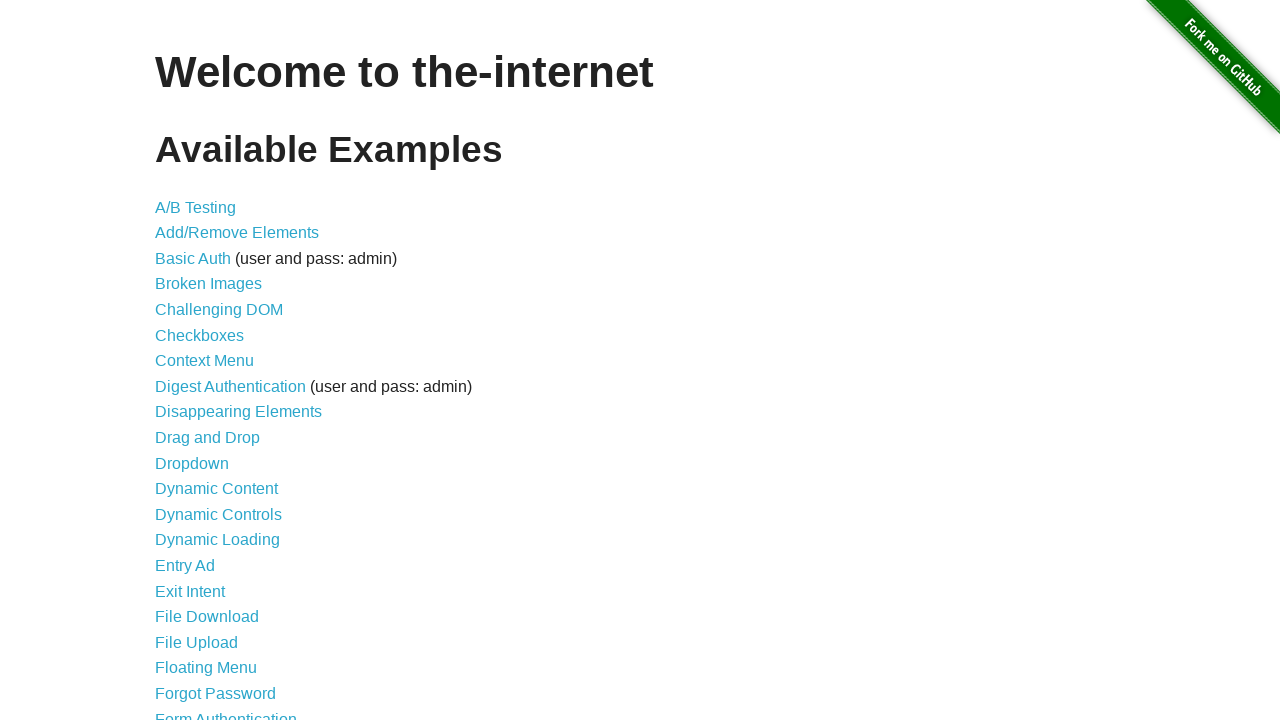

Verified the main heading on the home page
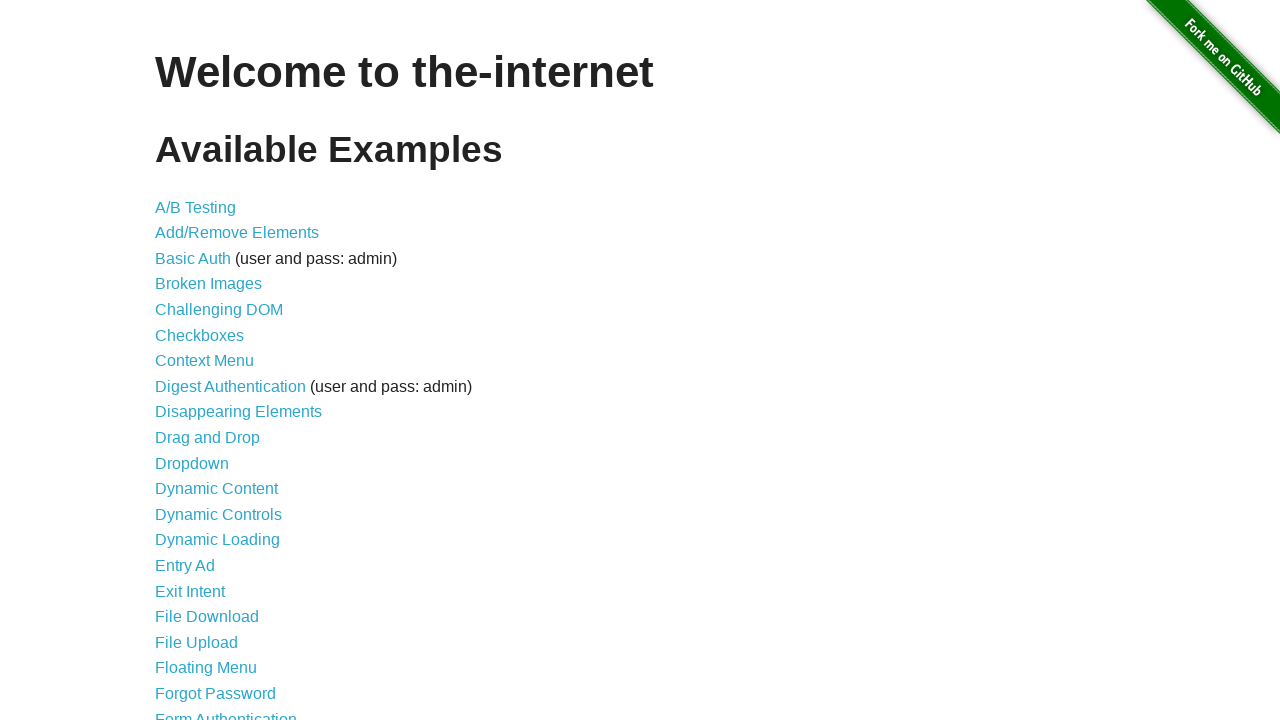

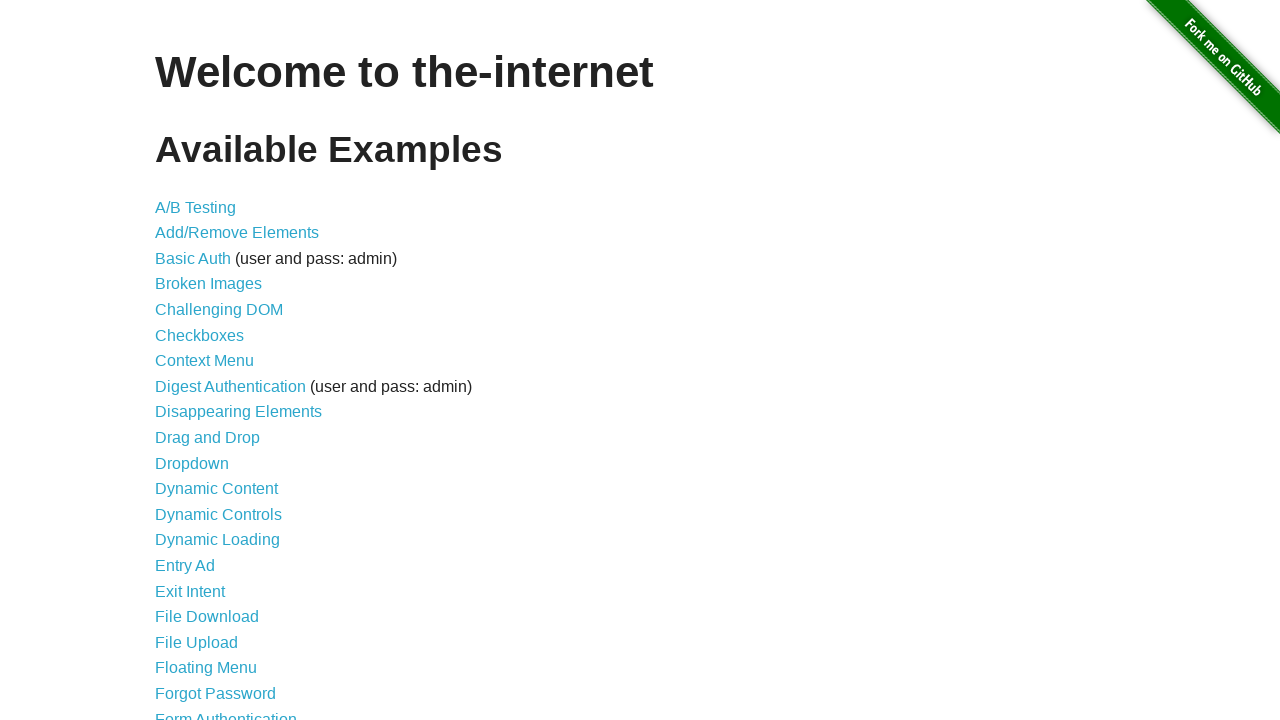